Tests editing a todo item by double-clicking, changing text, and pressing Enter.

Starting URL: https://demo.playwright.dev/todomvc

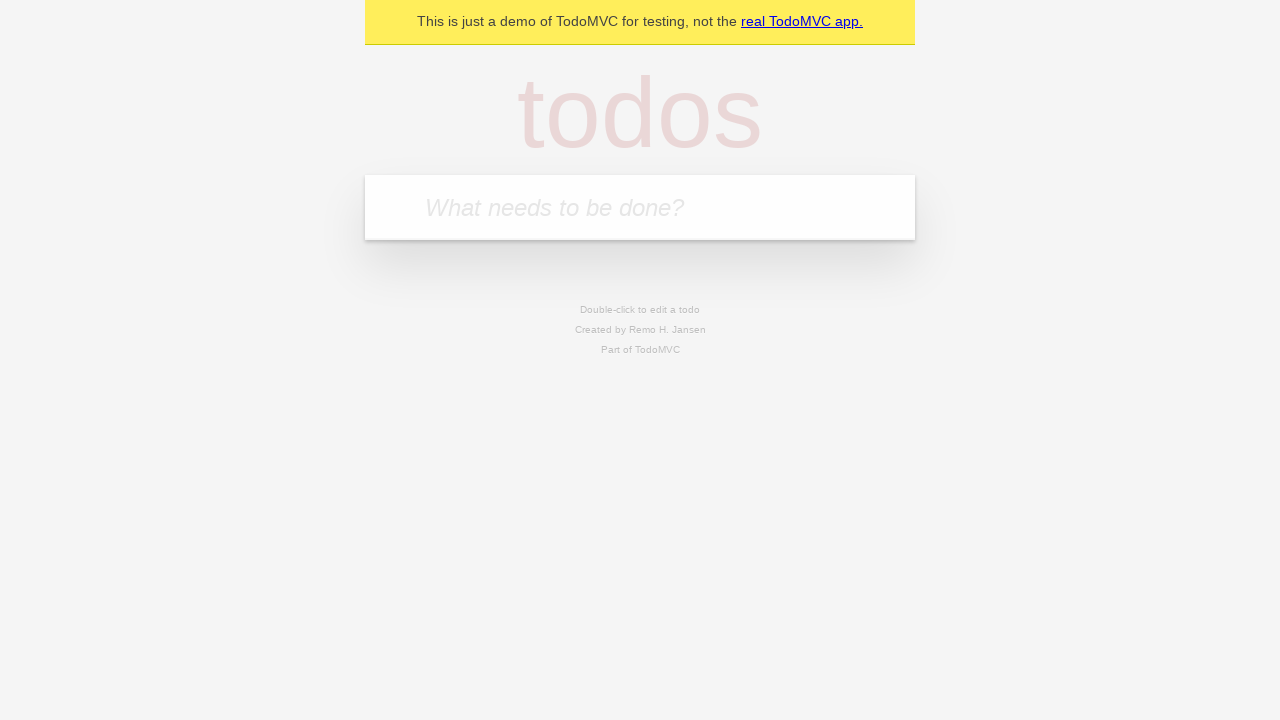

Filled todo input with 'buy some cheese' on internal:attr=[placeholder="What needs to be done?"i]
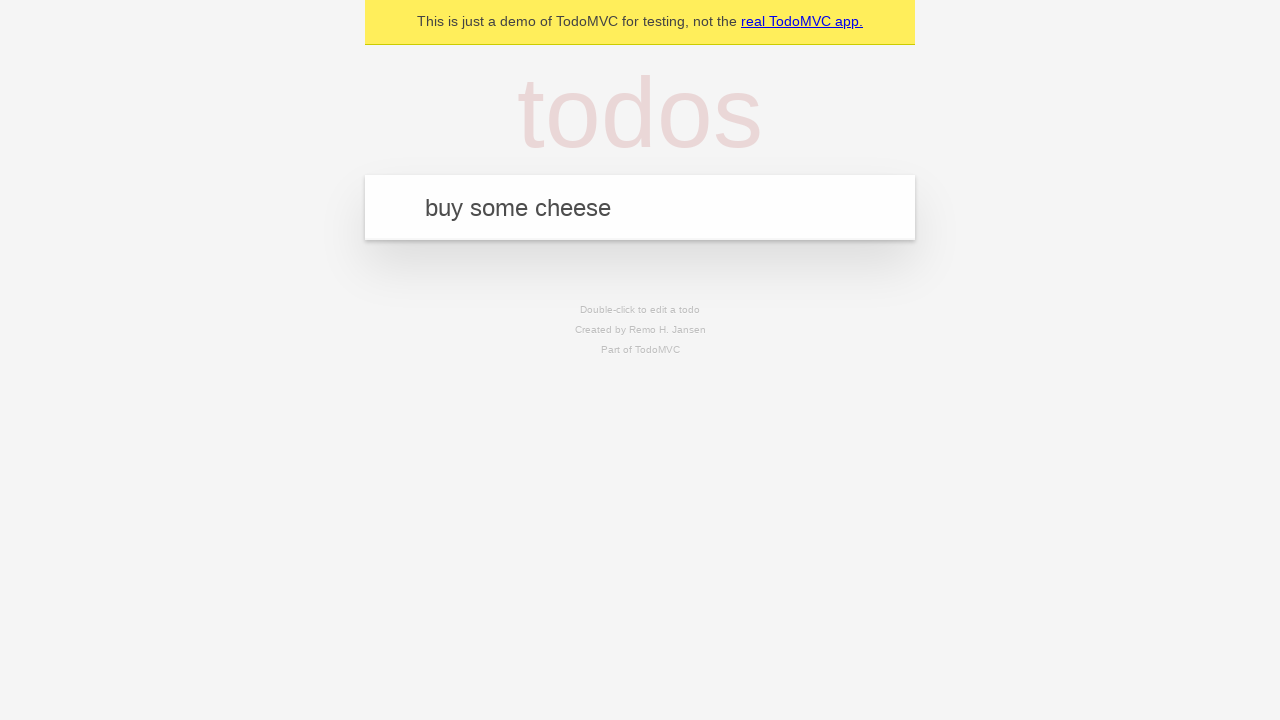

Pressed Enter to create first todo on internal:attr=[placeholder="What needs to be done?"i]
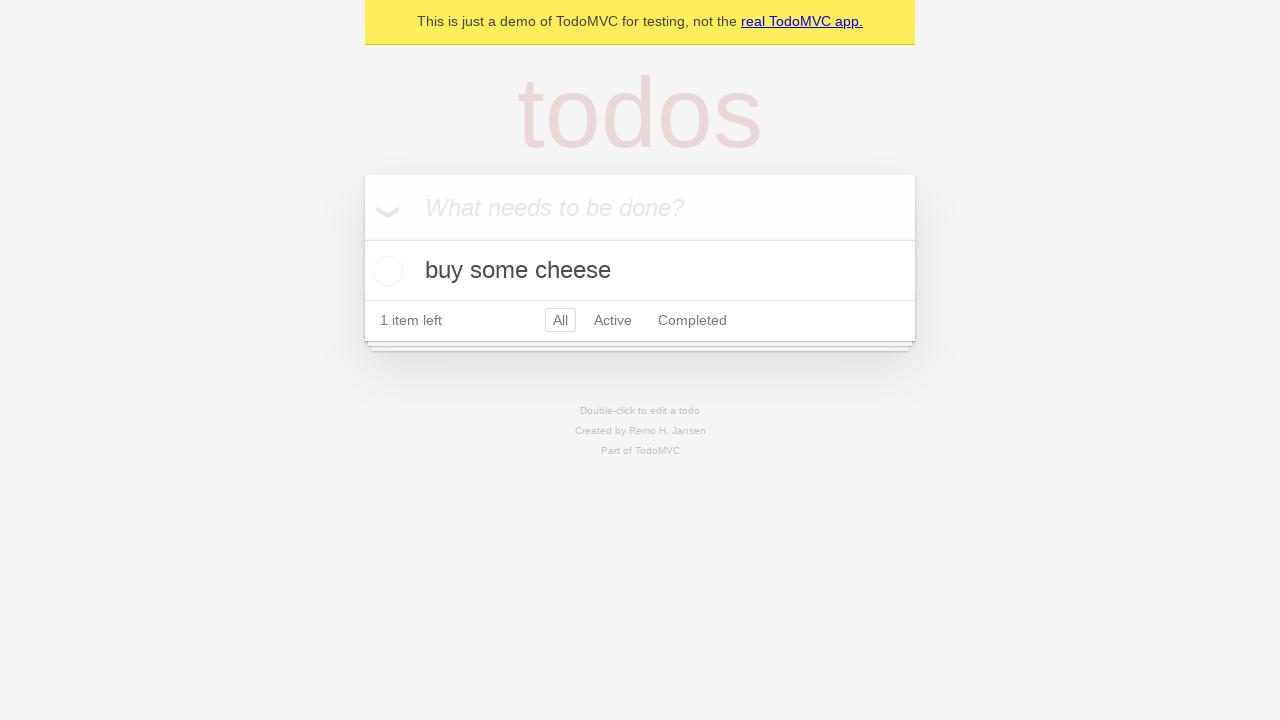

Filled todo input with 'feed the cat' on internal:attr=[placeholder="What needs to be done?"i]
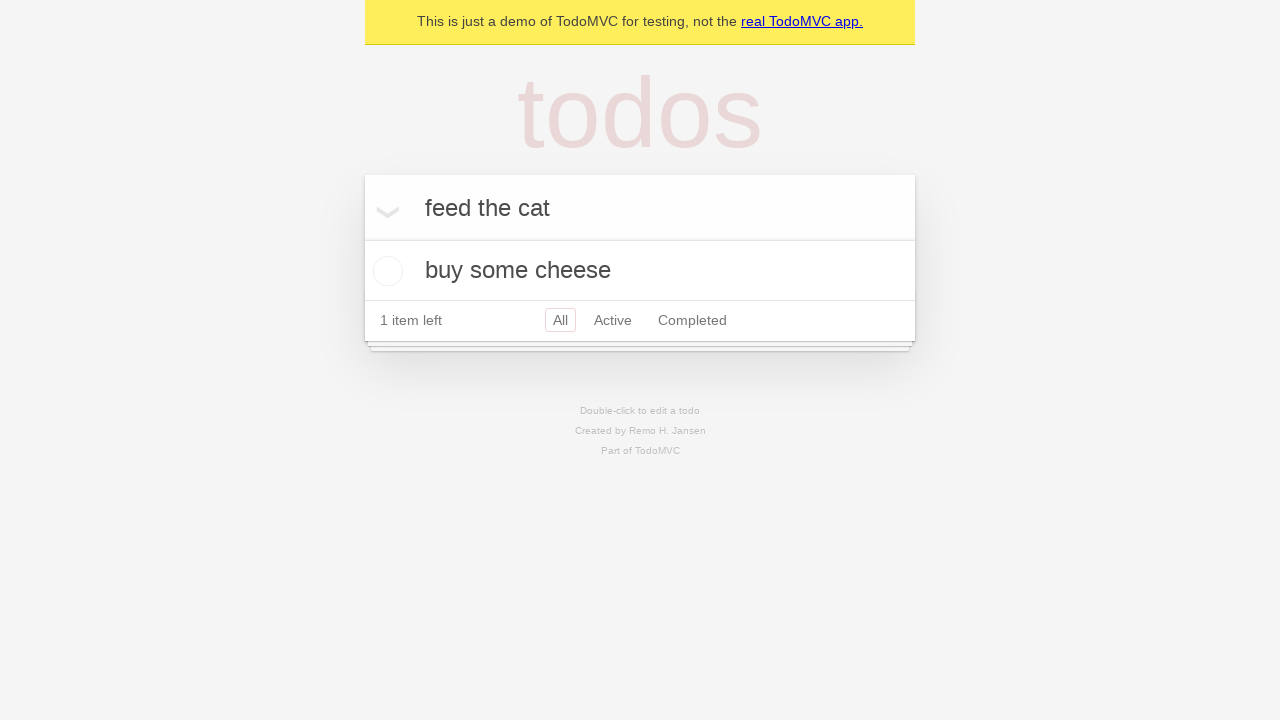

Pressed Enter to create second todo on internal:attr=[placeholder="What needs to be done?"i]
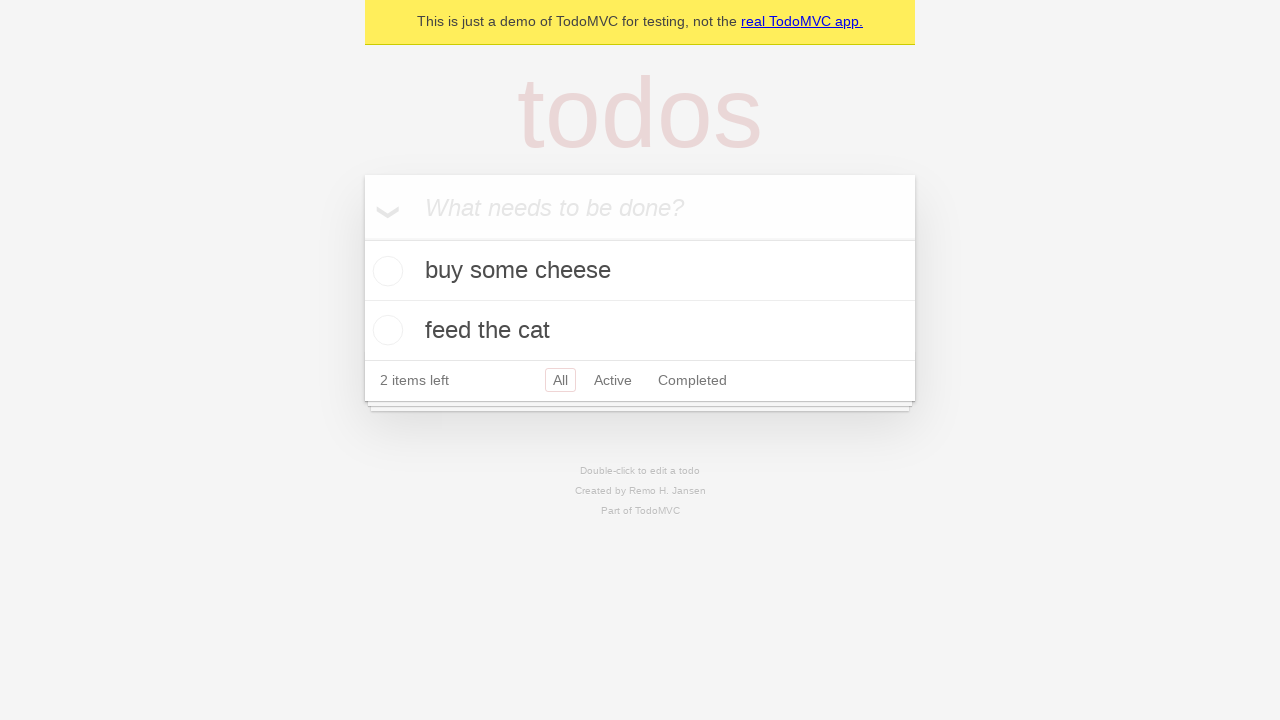

Filled todo input with 'book a doctors appointment' on internal:attr=[placeholder="What needs to be done?"i]
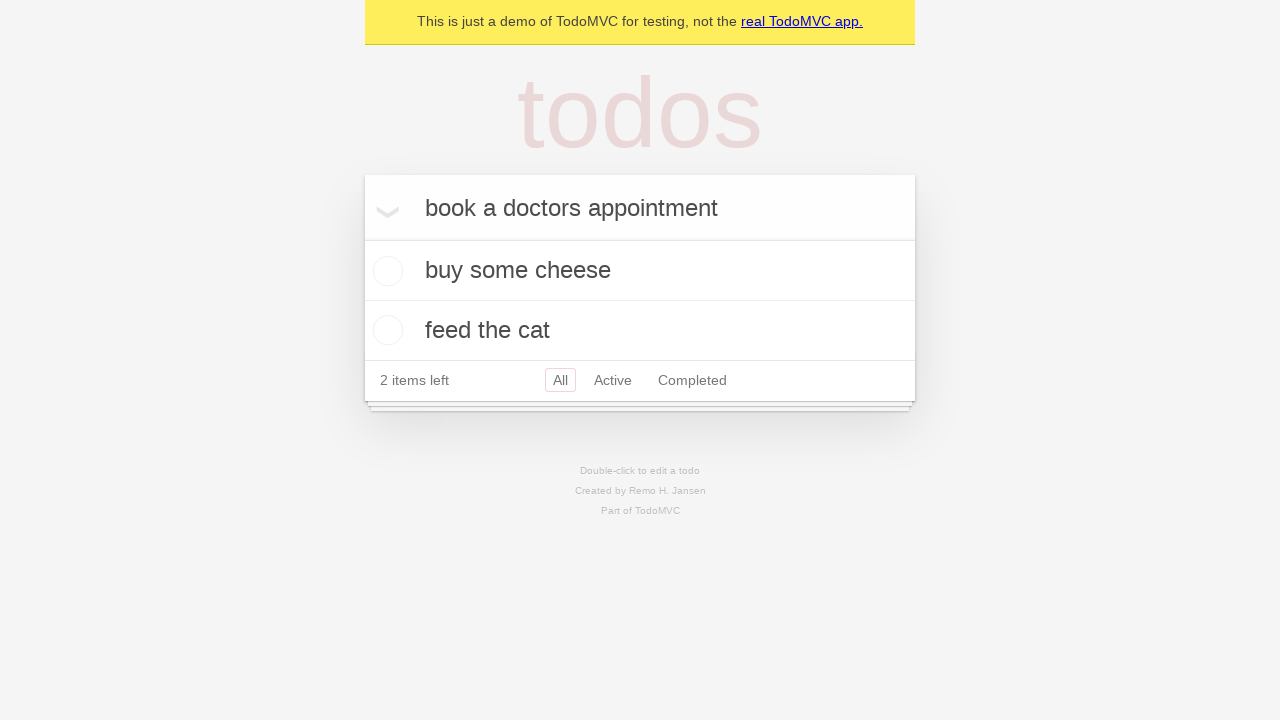

Pressed Enter to create third todo on internal:attr=[placeholder="What needs to be done?"i]
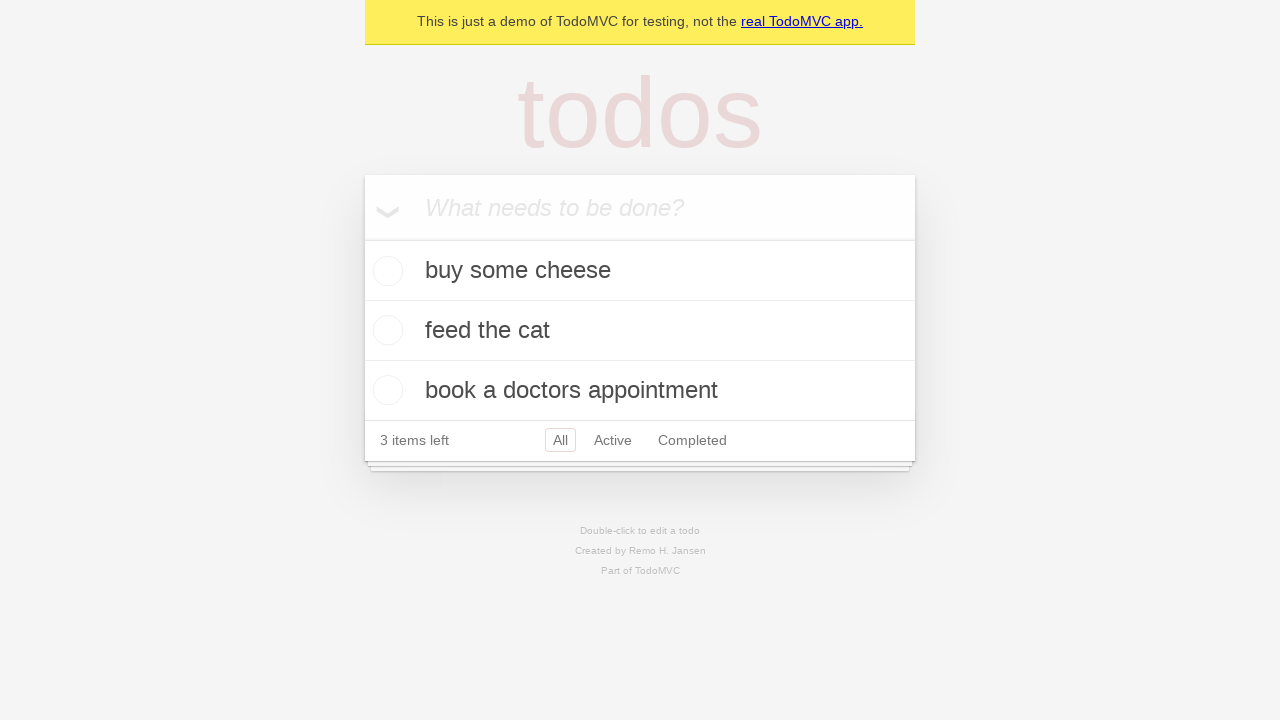

Waited for all three todos to appear
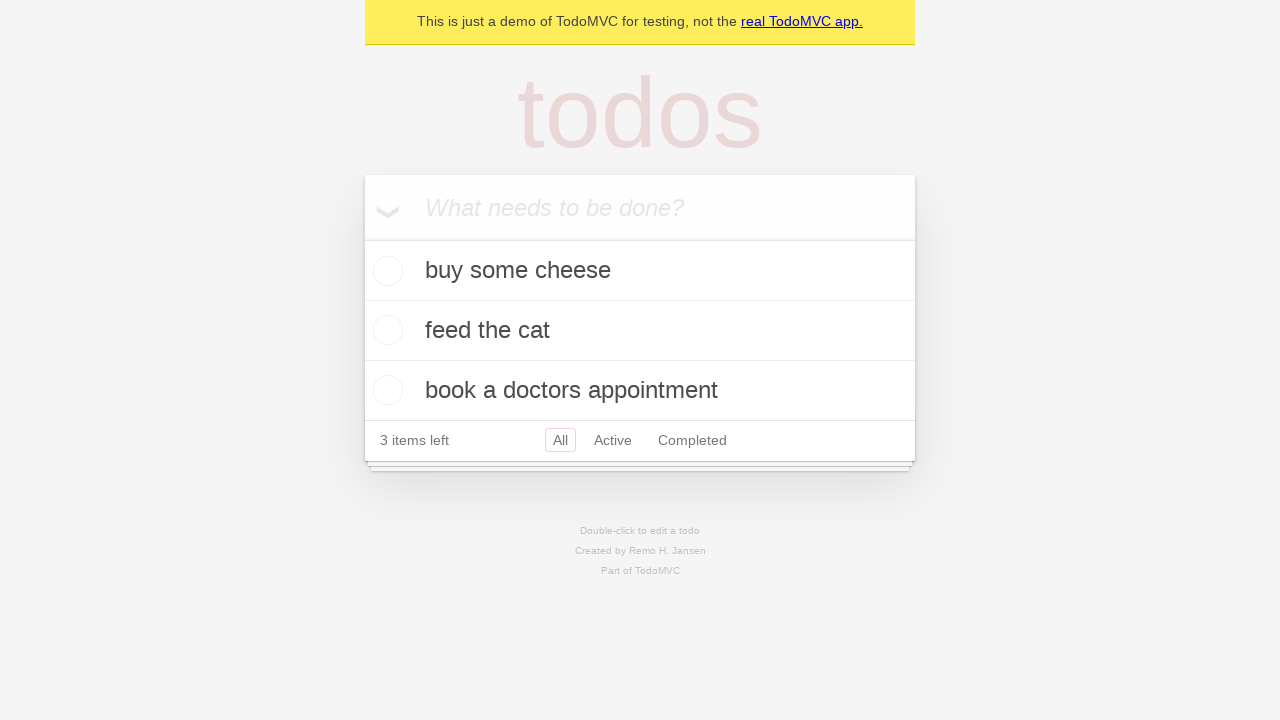

Double-clicked second todo item to enter edit mode at (640, 331) on internal:testid=[data-testid="todo-item"s] >> nth=1
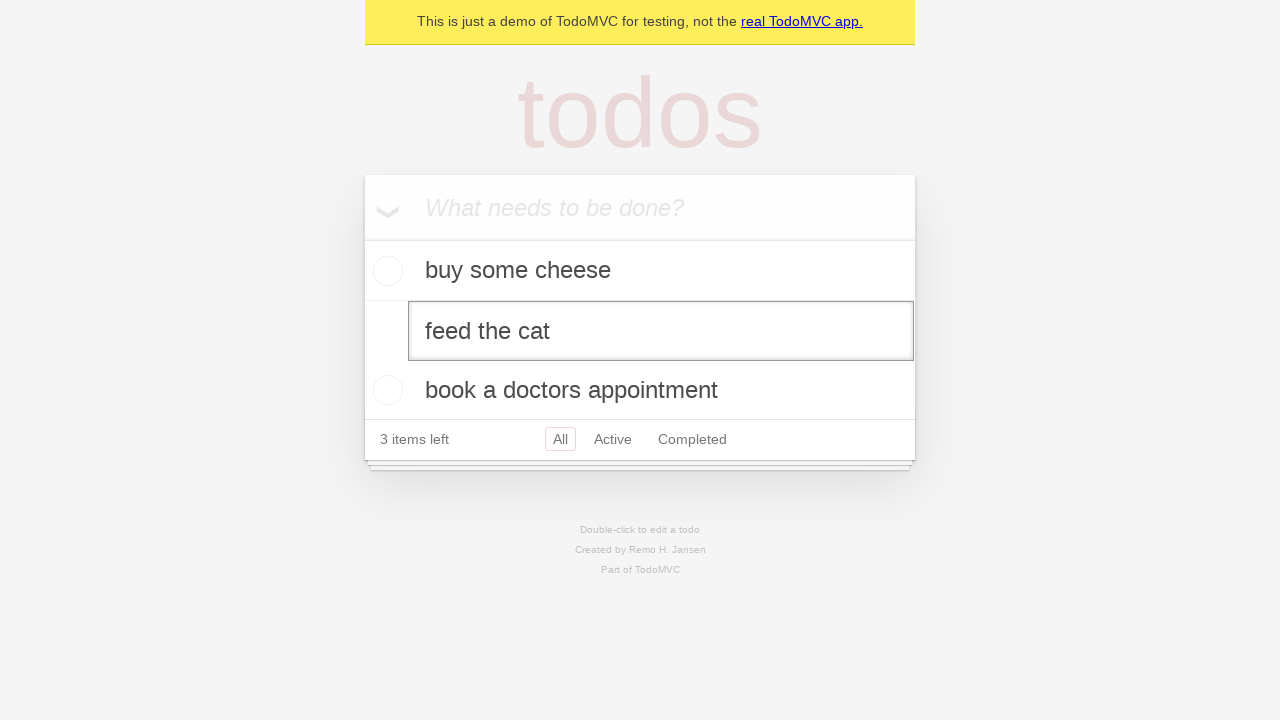

Changed todo text to 'buy some sausages' on internal:testid=[data-testid="todo-item"s] >> nth=1 >> internal:role=textbox[nam
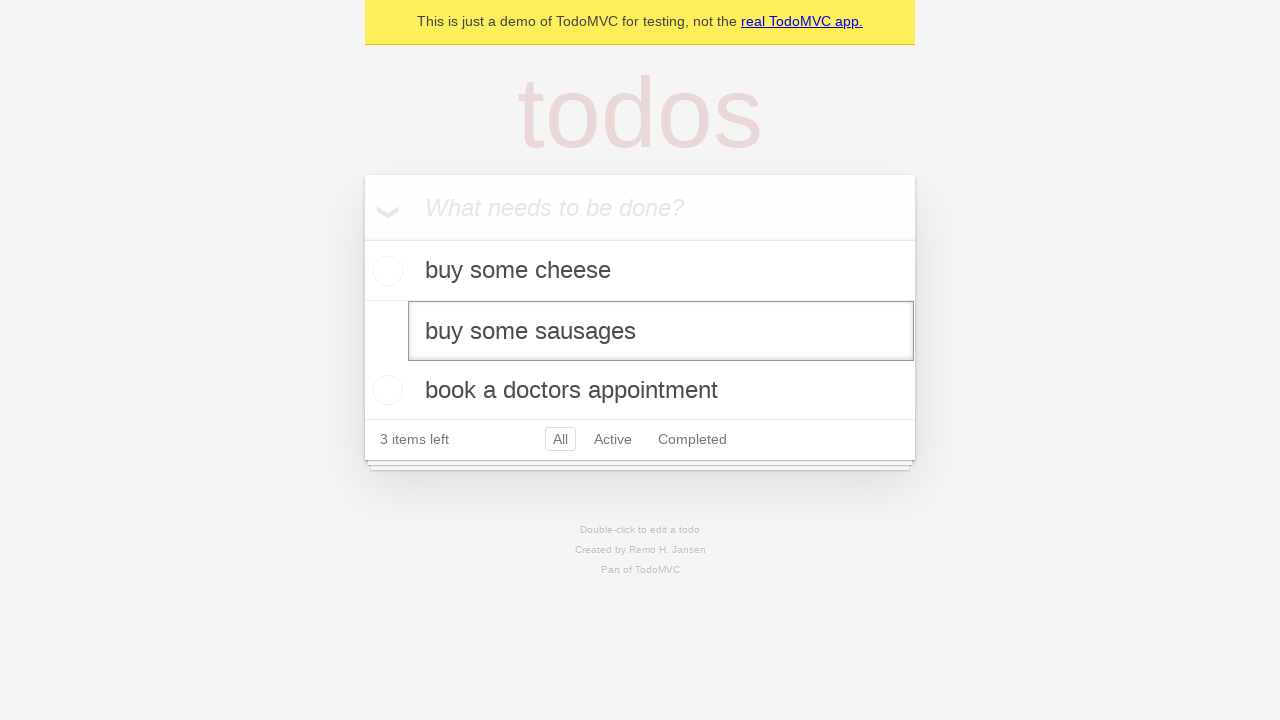

Pressed Enter to confirm todo edit on internal:testid=[data-testid="todo-item"s] >> nth=1 >> internal:role=textbox[nam
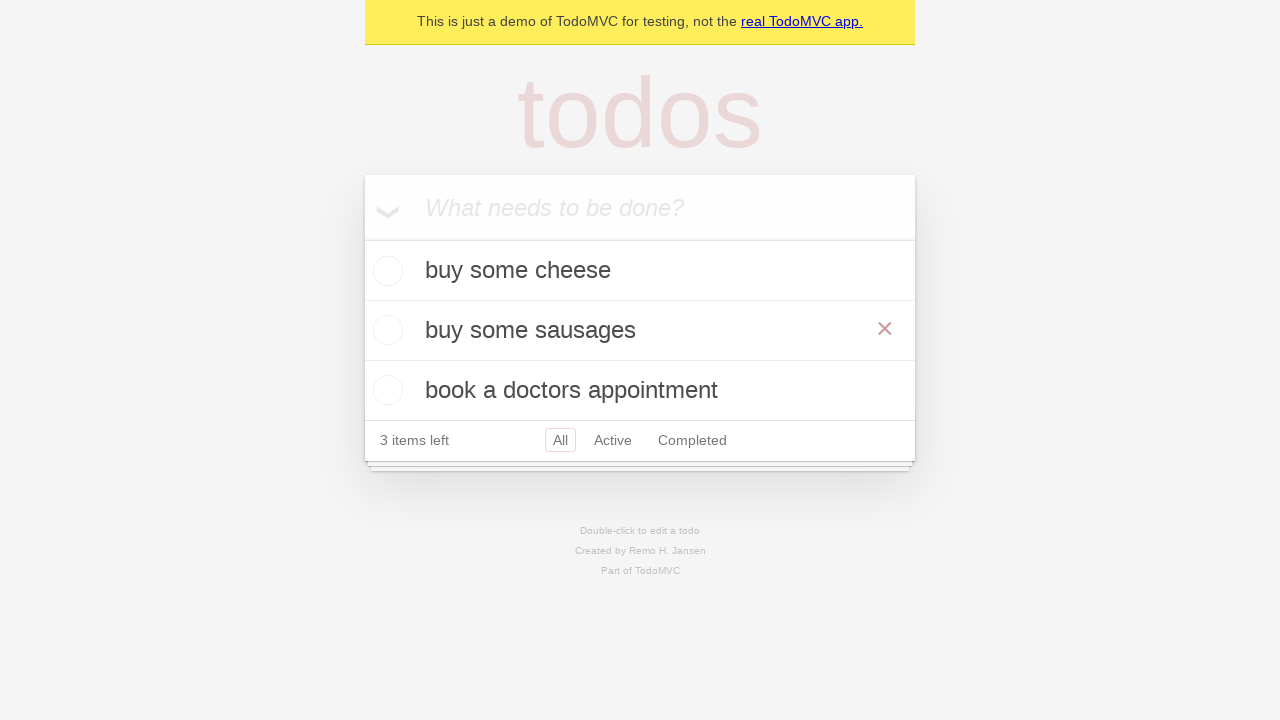

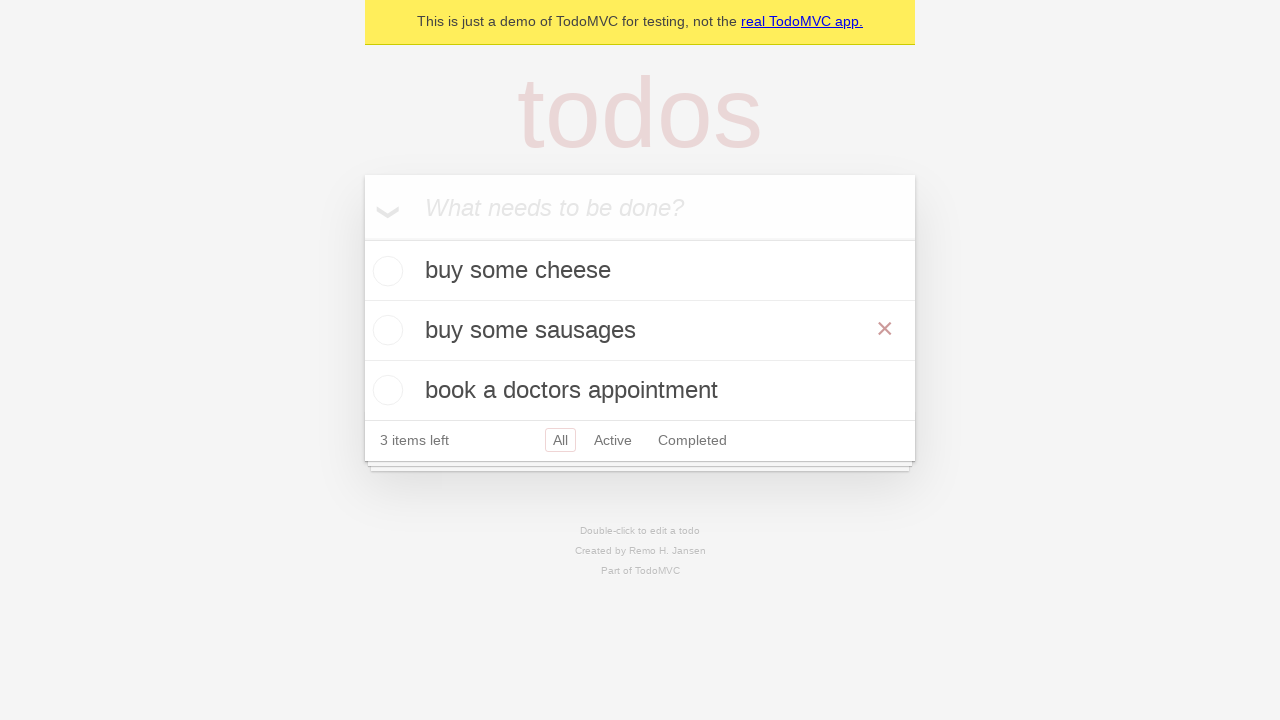